Navigates to the world clock page and verifies that tables are present on the page

Starting URL: https://www.timeanddate.com/worldclock/

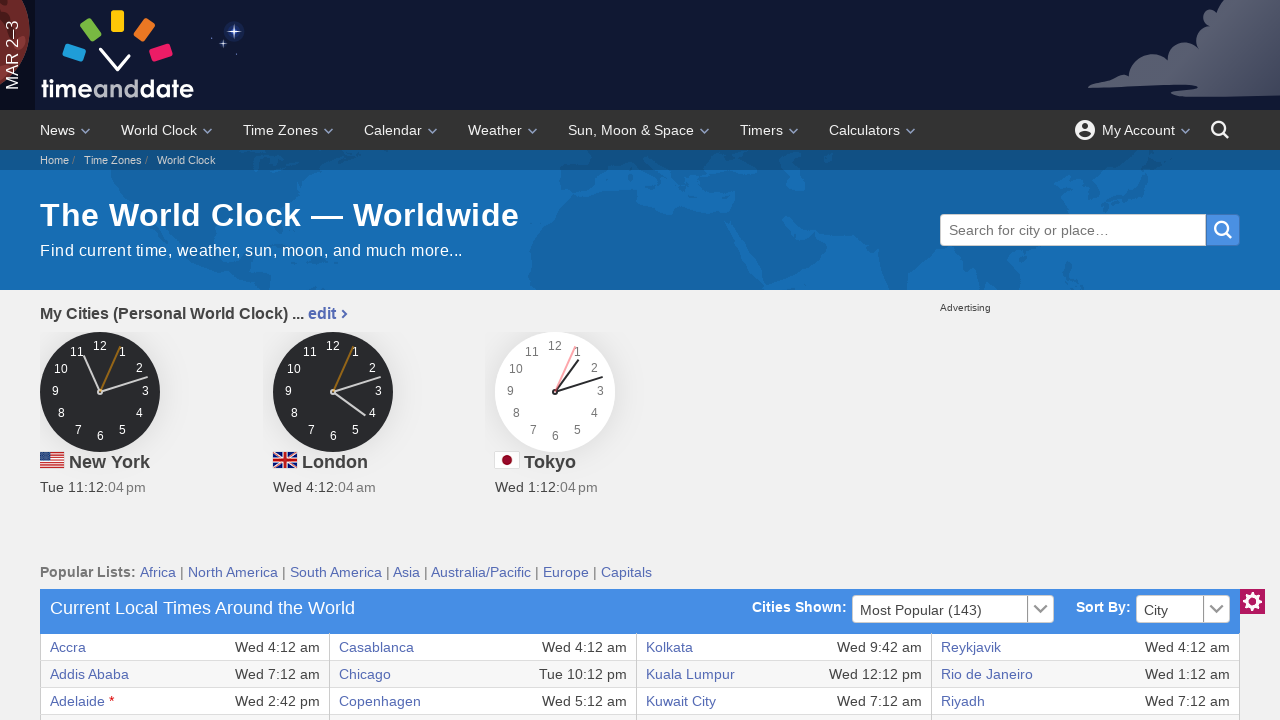

Navigated to the world clock page
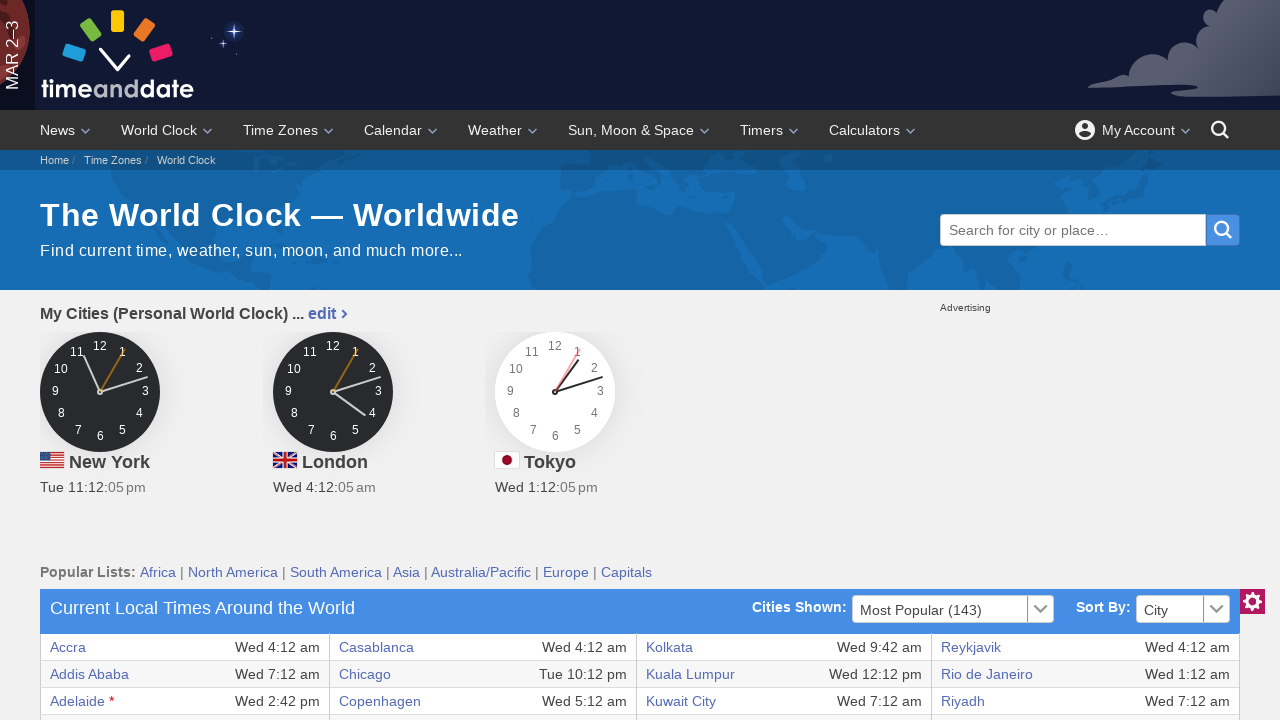

Tables loaded on the world clock page
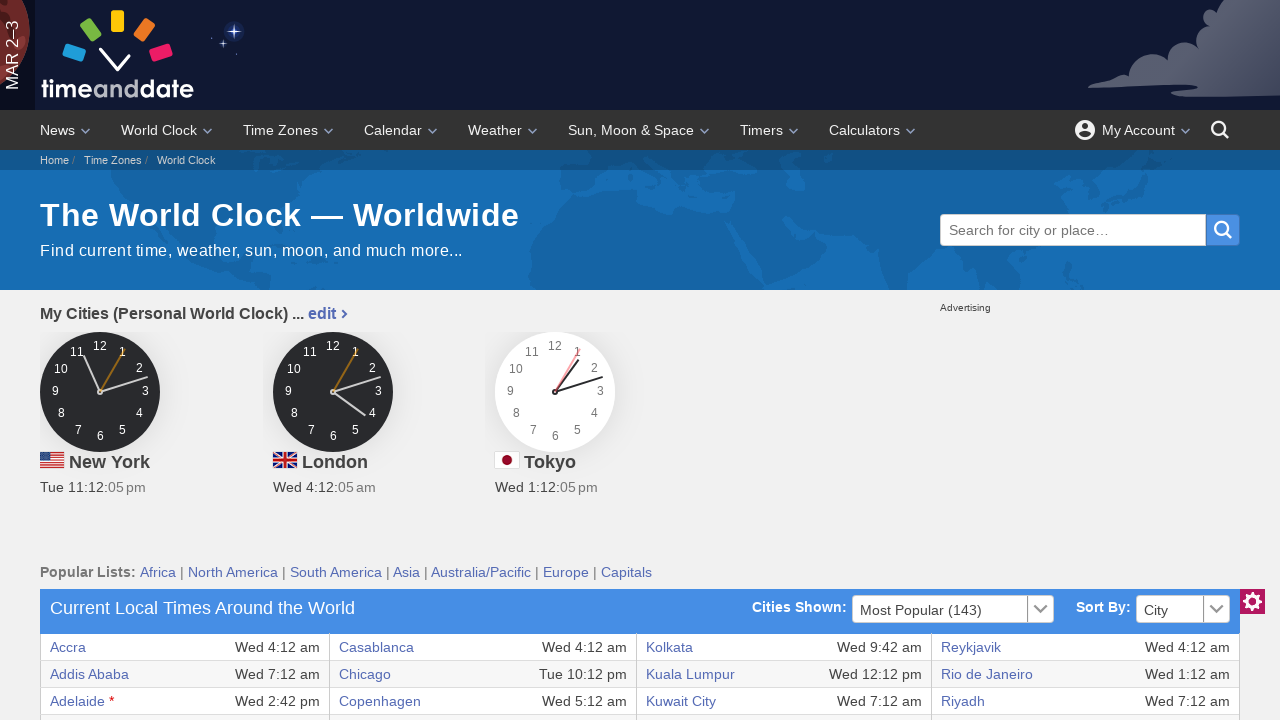

Found 1 table(s) on the page
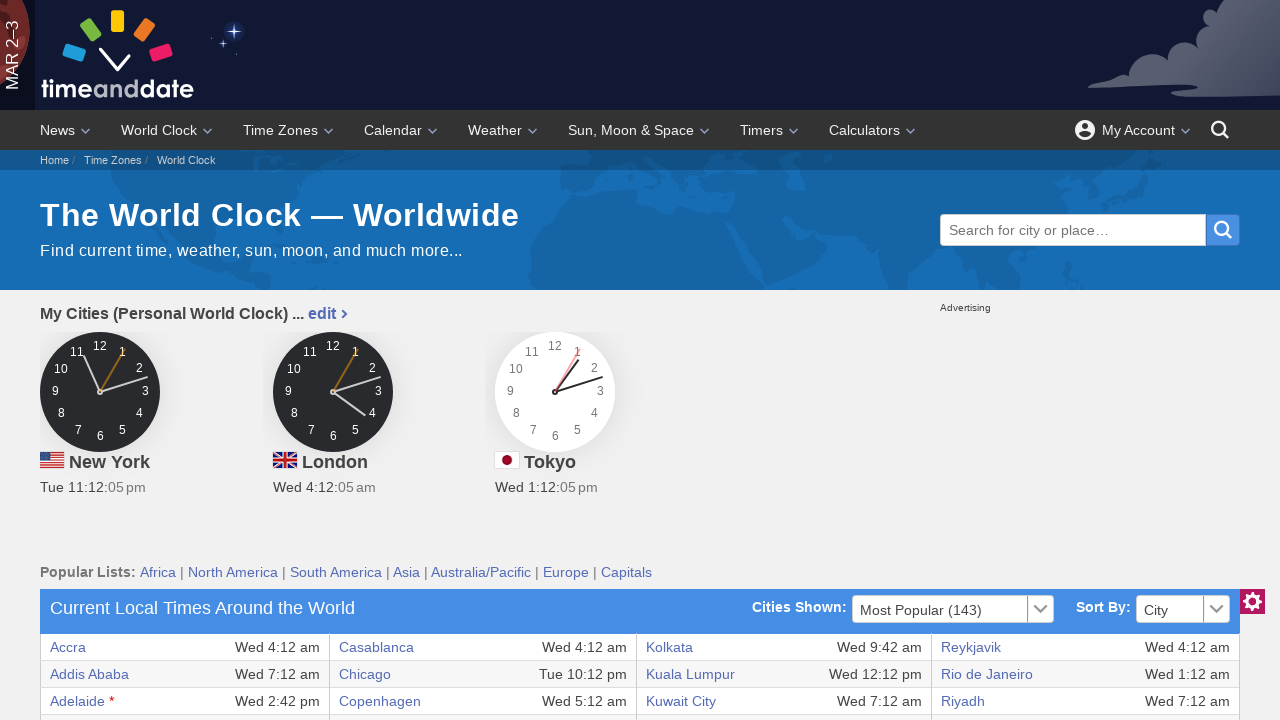

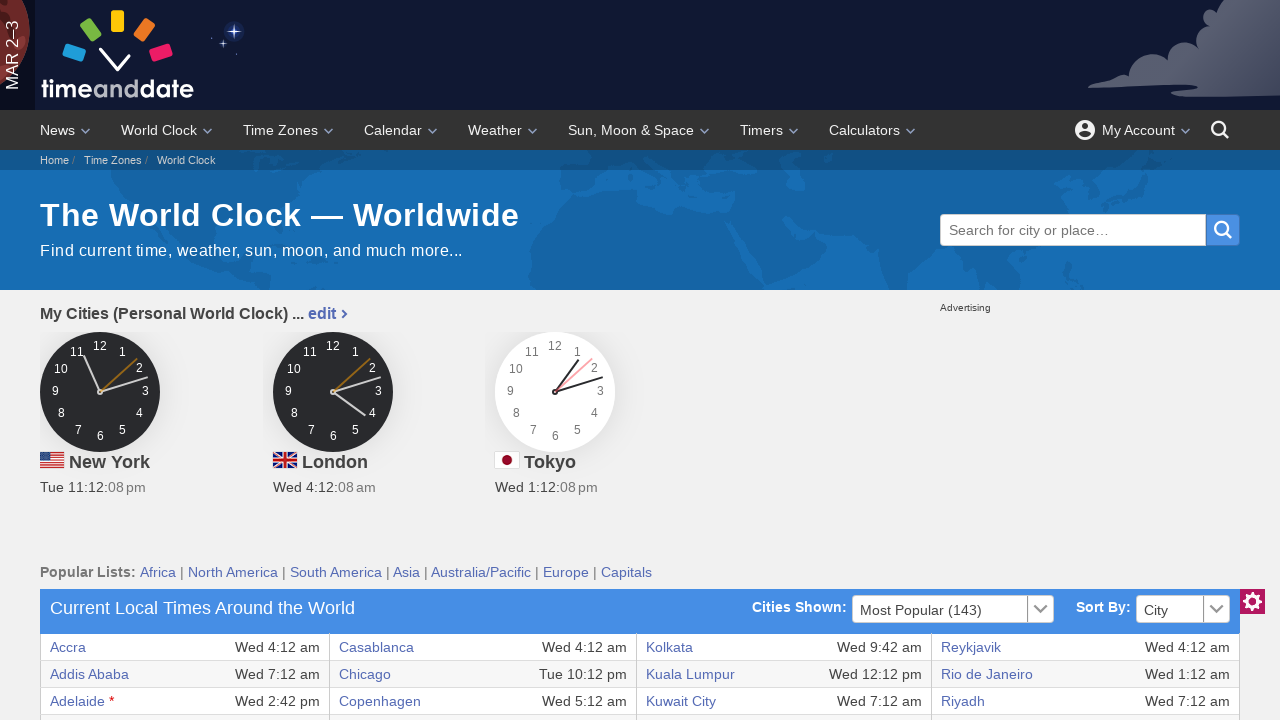